Navigates to the BoConcept furniture website and waits for the page to load

Starting URL: https://www.boconcept.com

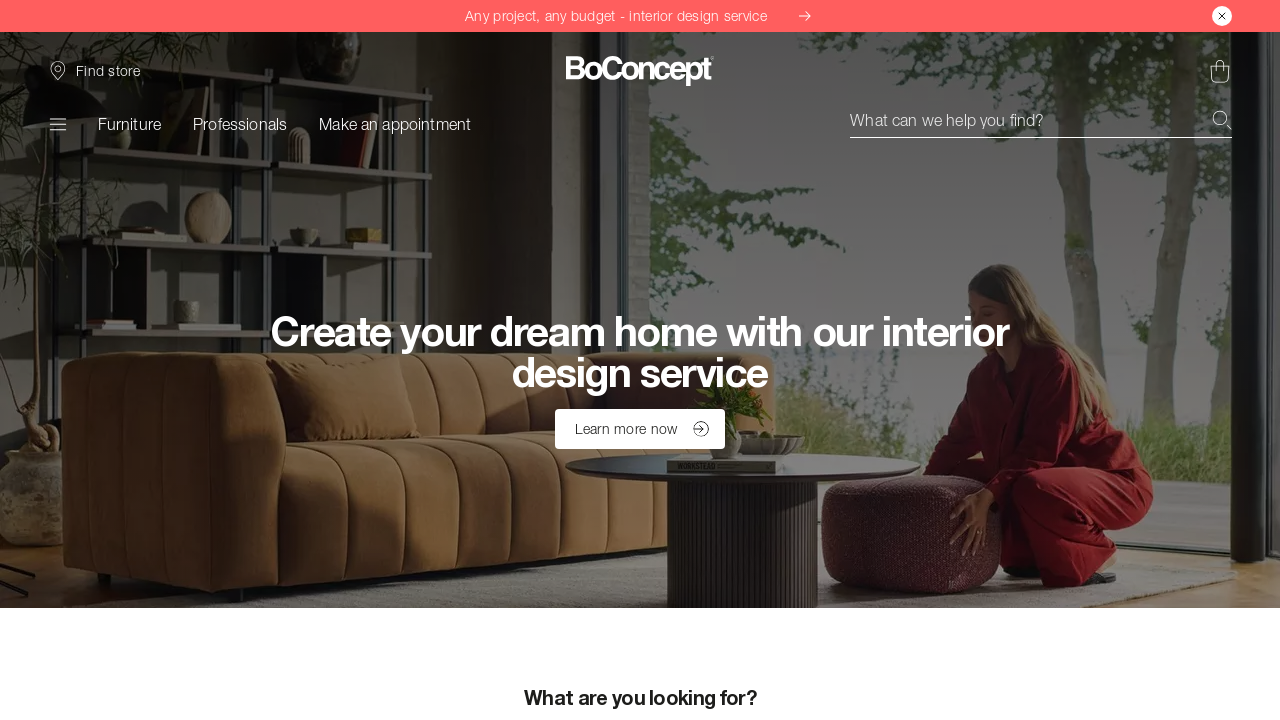

Navigated to BoConcept furniture website
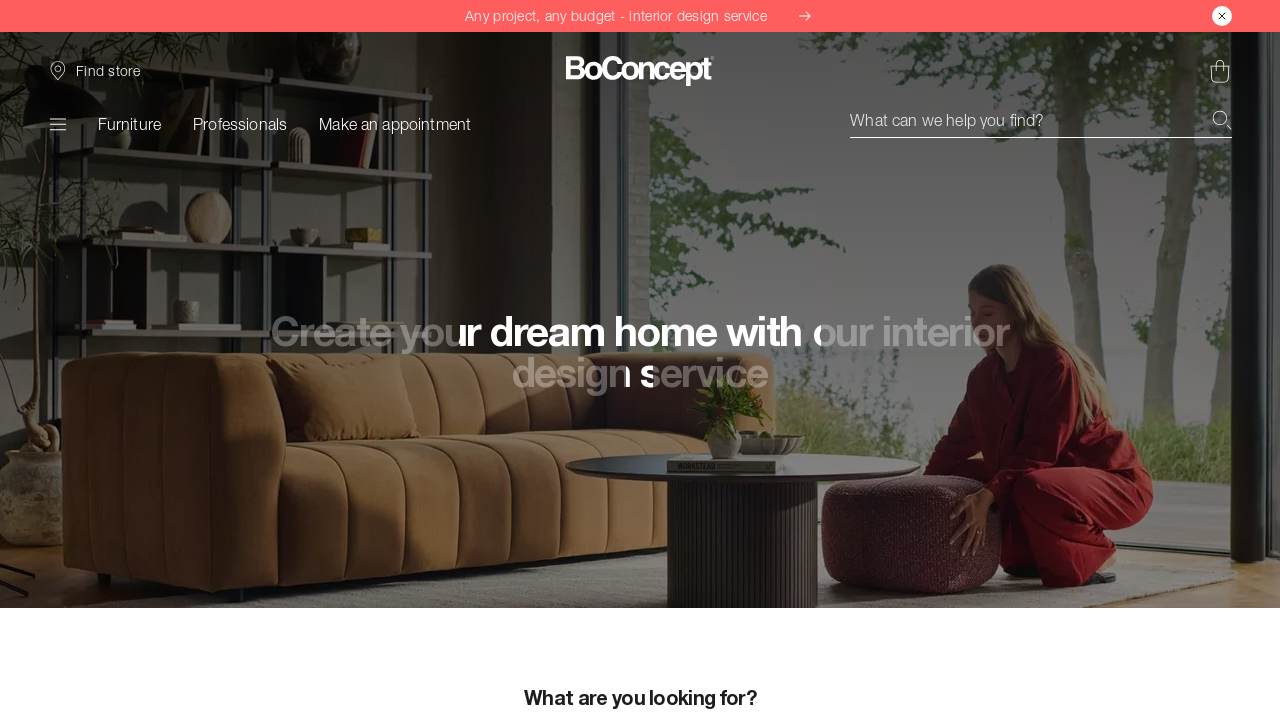

Page DOM content loaded
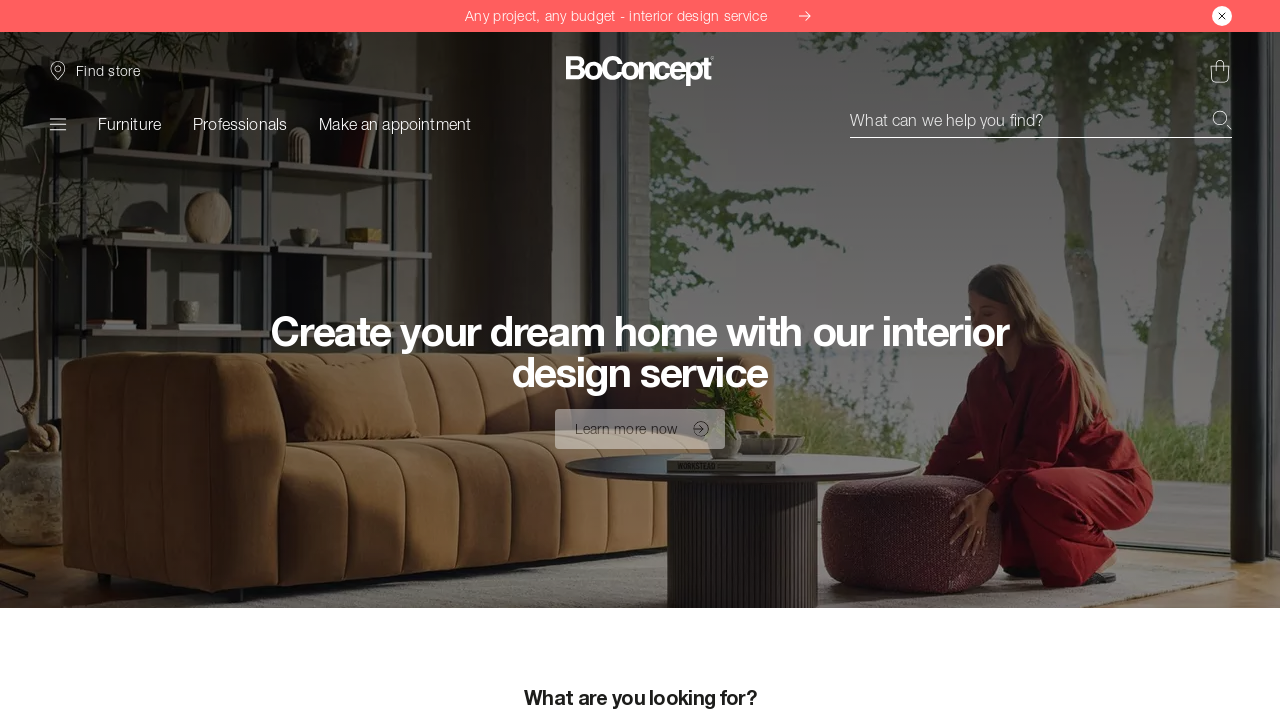

Body element loaded and page fully rendered
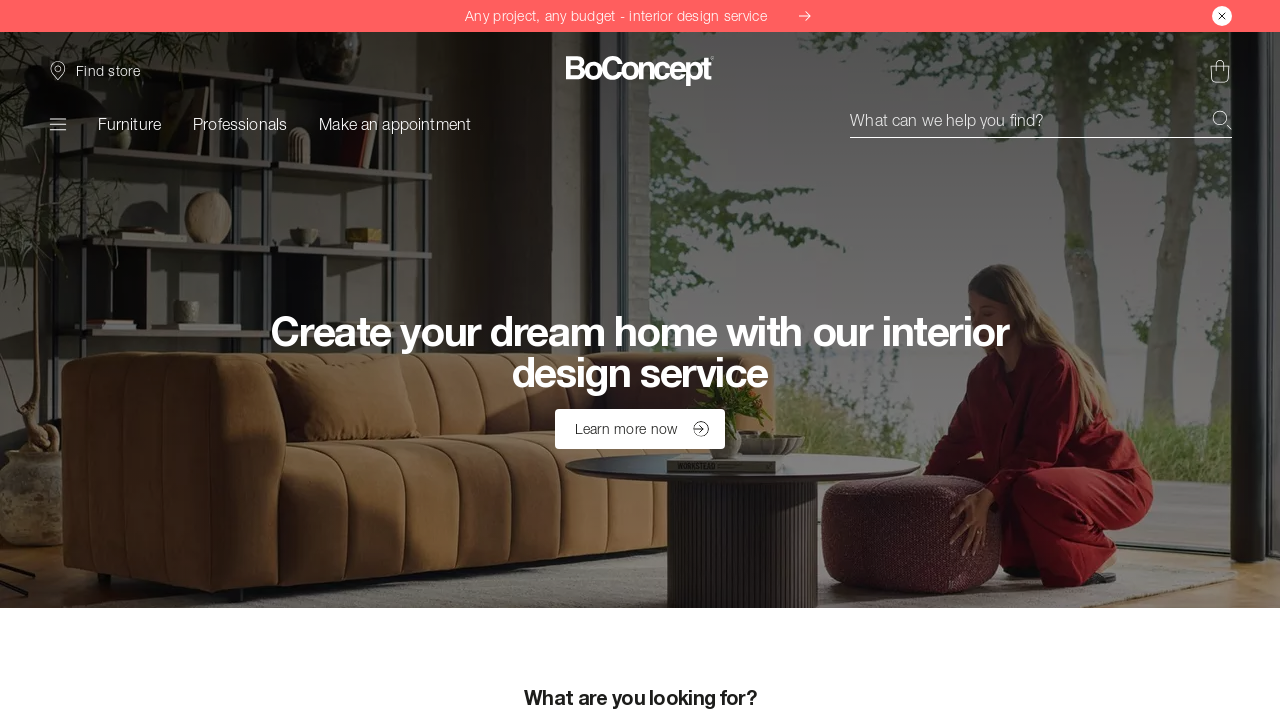

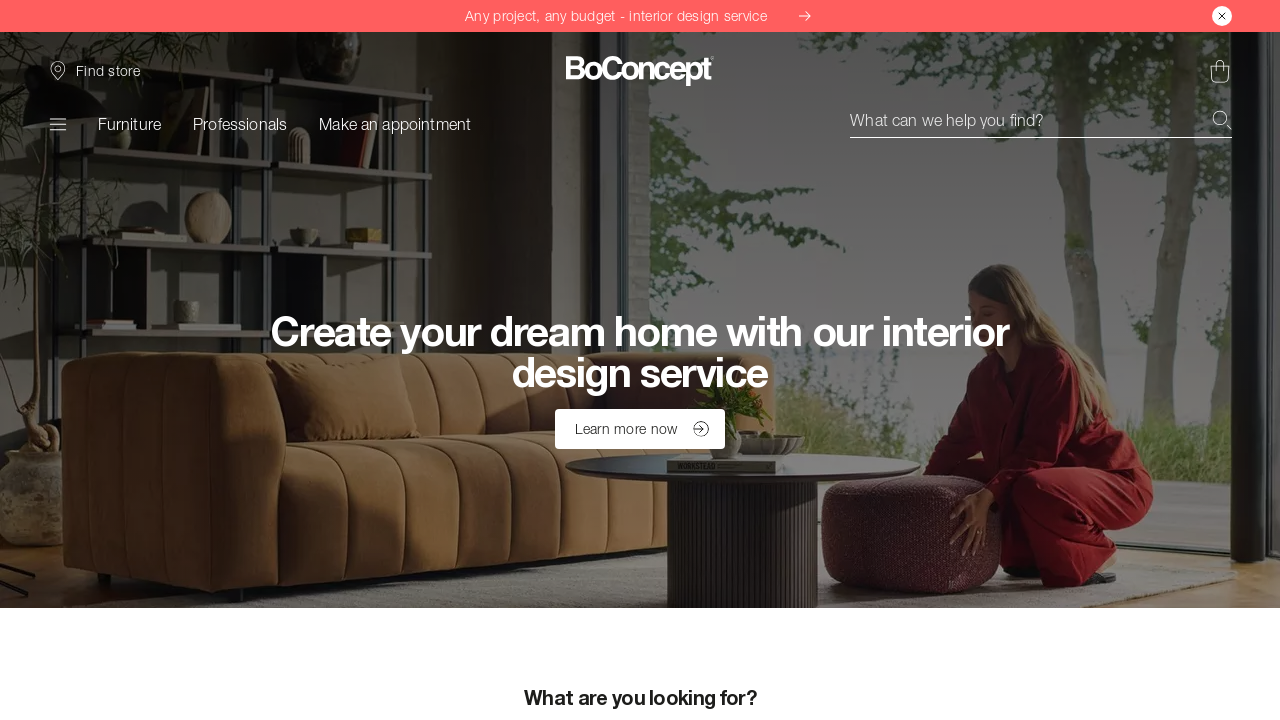